Tests valid phone number and valid password combination for successful login

Starting URL: https://selcenkaya.github.io/netflux/index.html

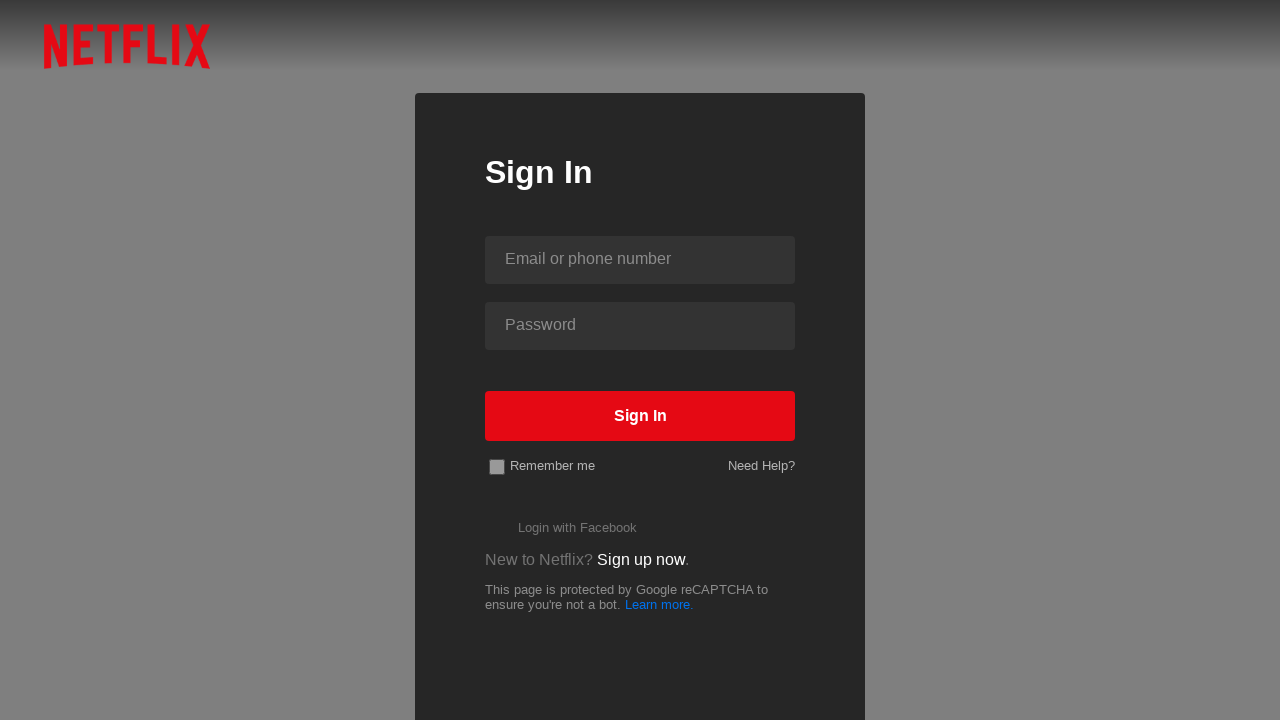

Filled phone field with valid phone number '123456789' on #id-email-phone
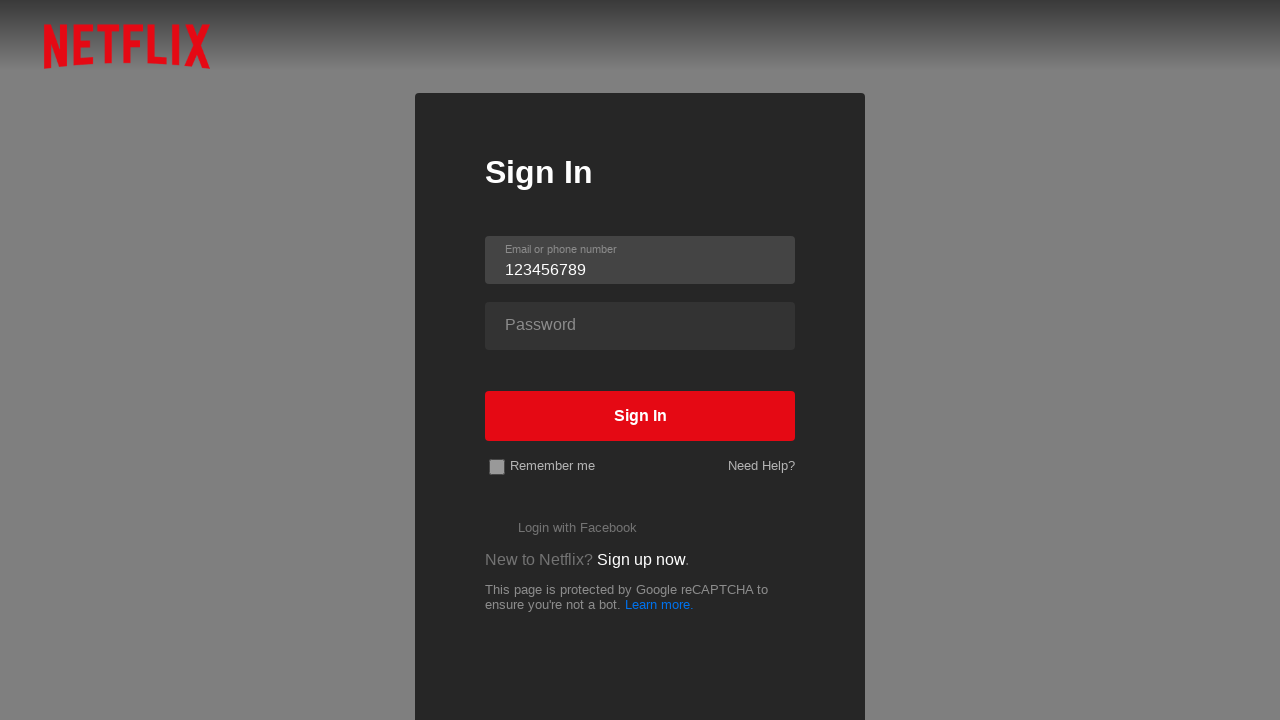

Filled password field with valid password 'kralcık' on #id-password
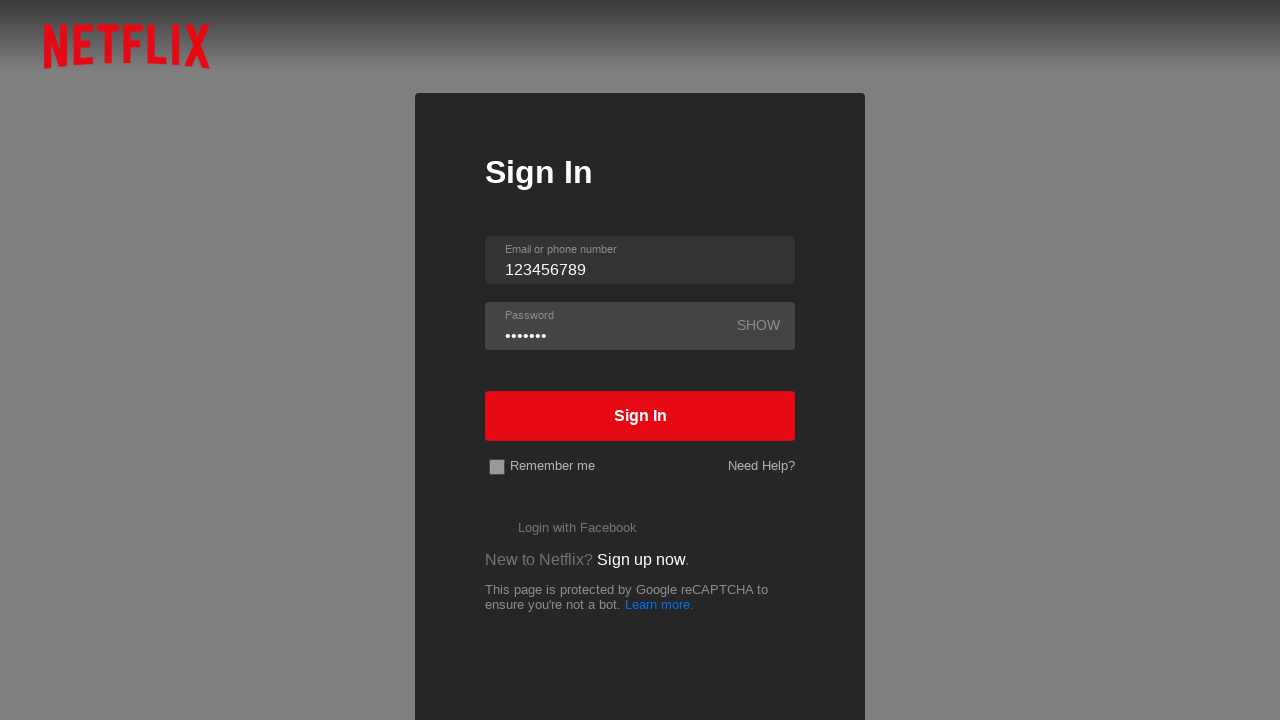

Clicked sign in button to attempt login at (640, 416) on #signin-button
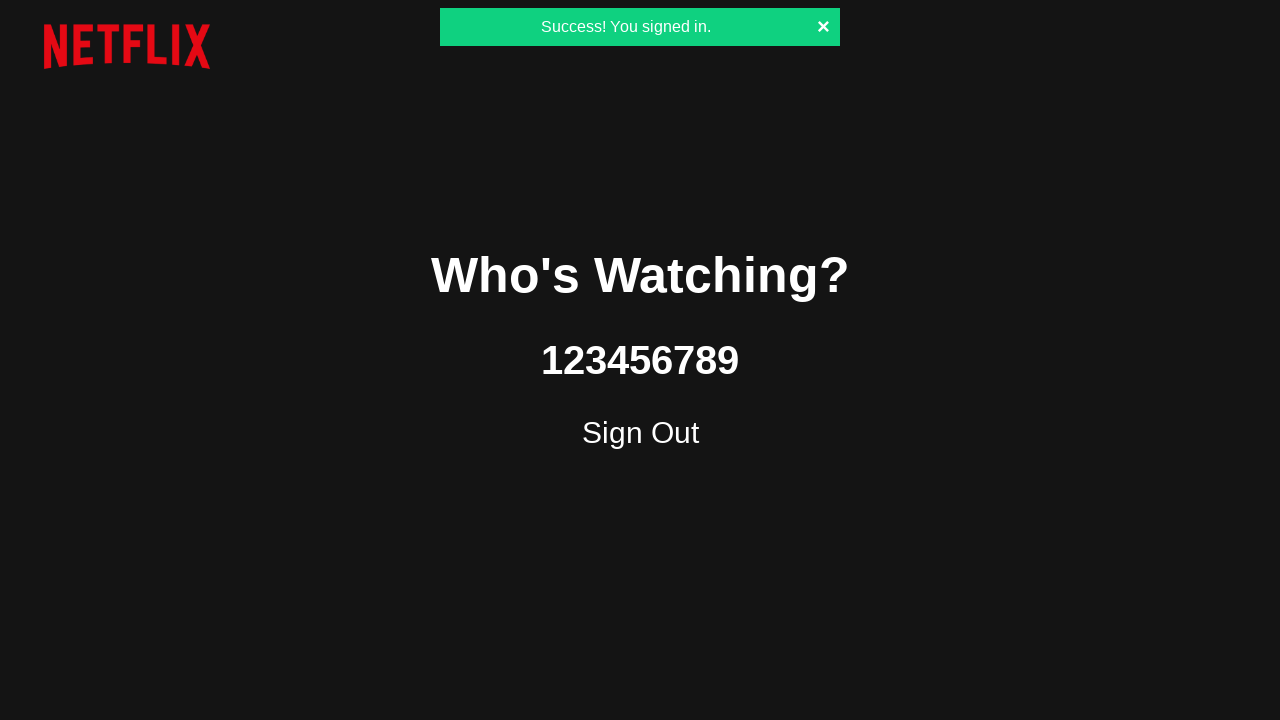

Clicked logo to trigger any error displays at (126, 46) on .logo
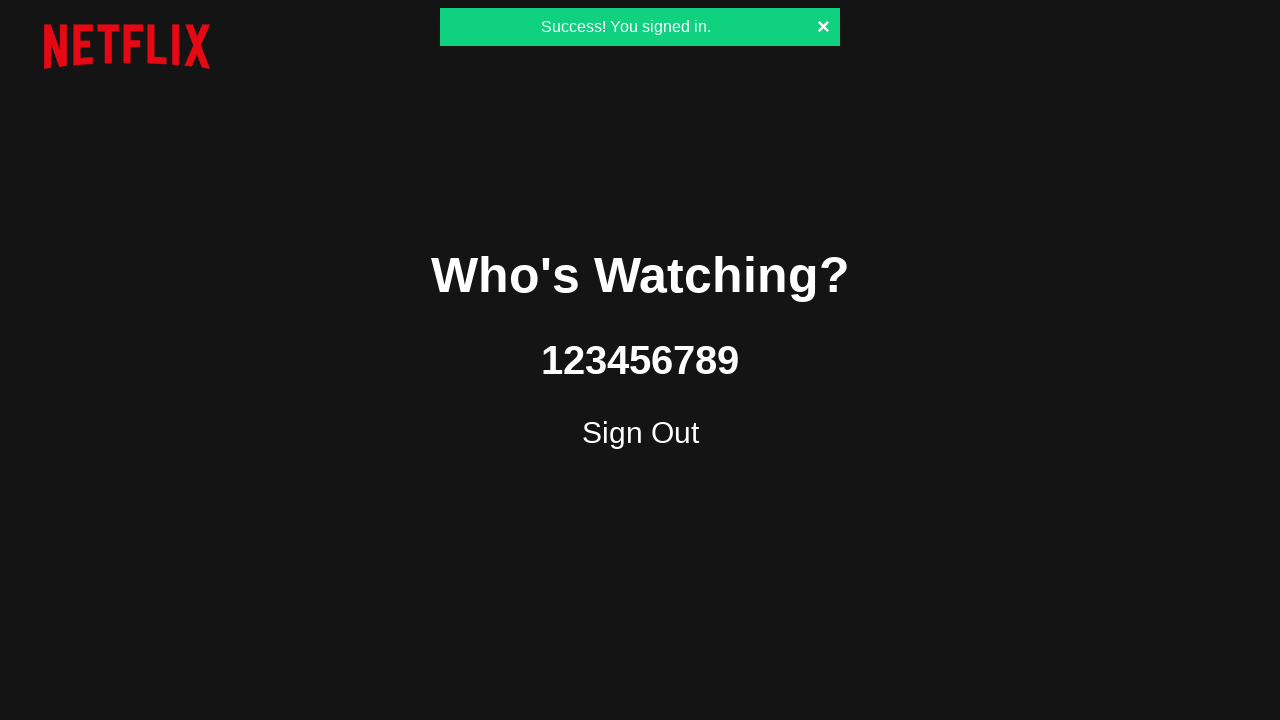

Successfully navigated to home page after login
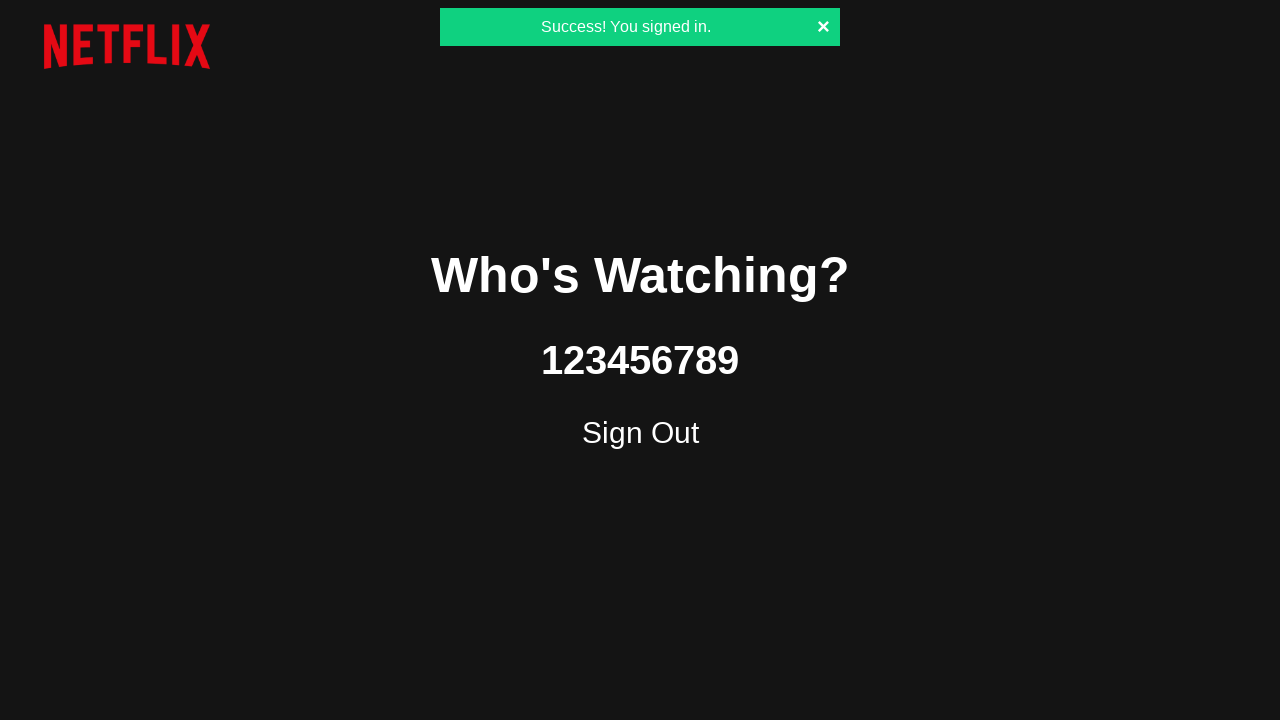

Verified user display shows logged-in phone number '123456789'
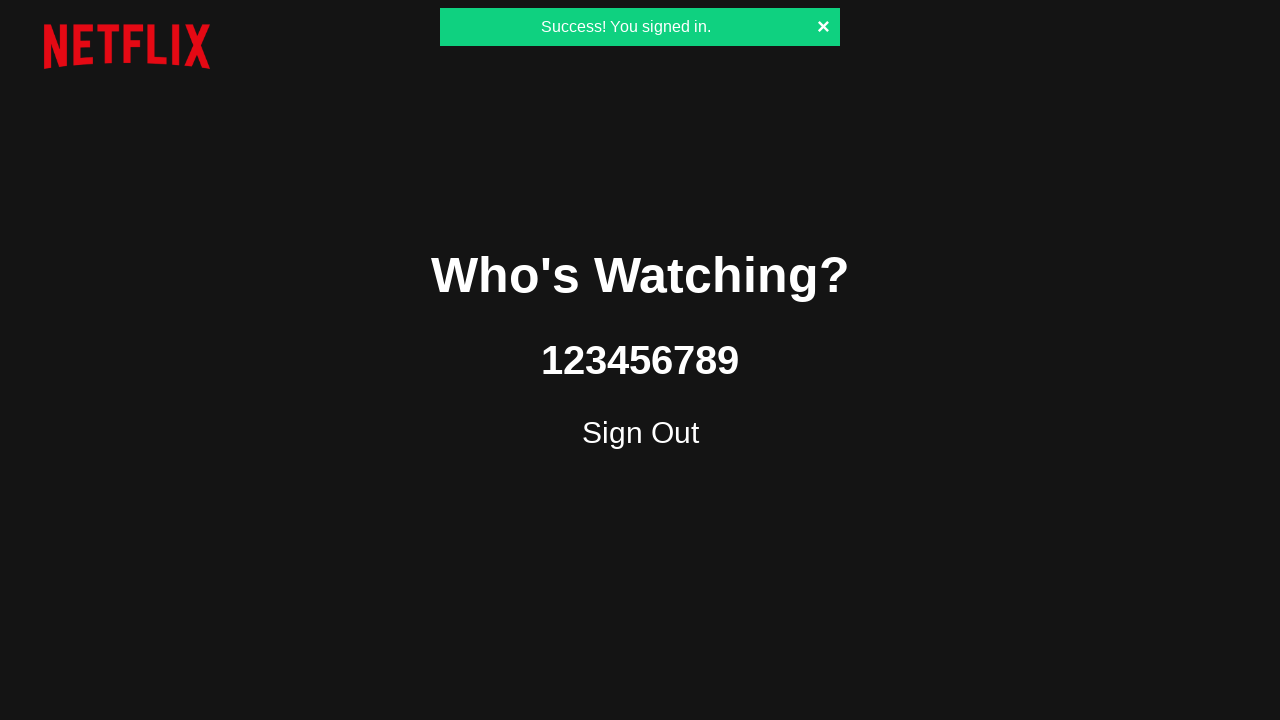

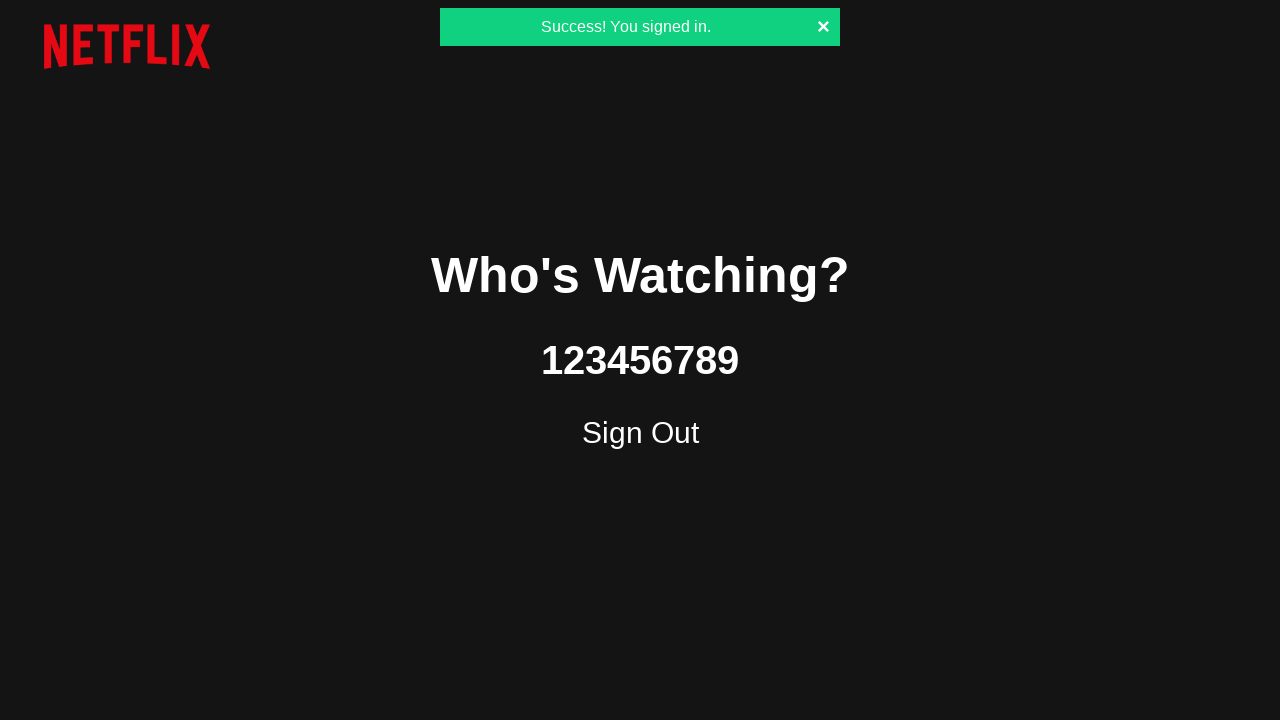